Tests keyboard action detection by clicking different radio buttons (key up, key down, key press) and performing corresponding keyboard actions using ActionChains, then verifying the detected results.

Starting URL: http://sahitest.com/demo/keypress.htm

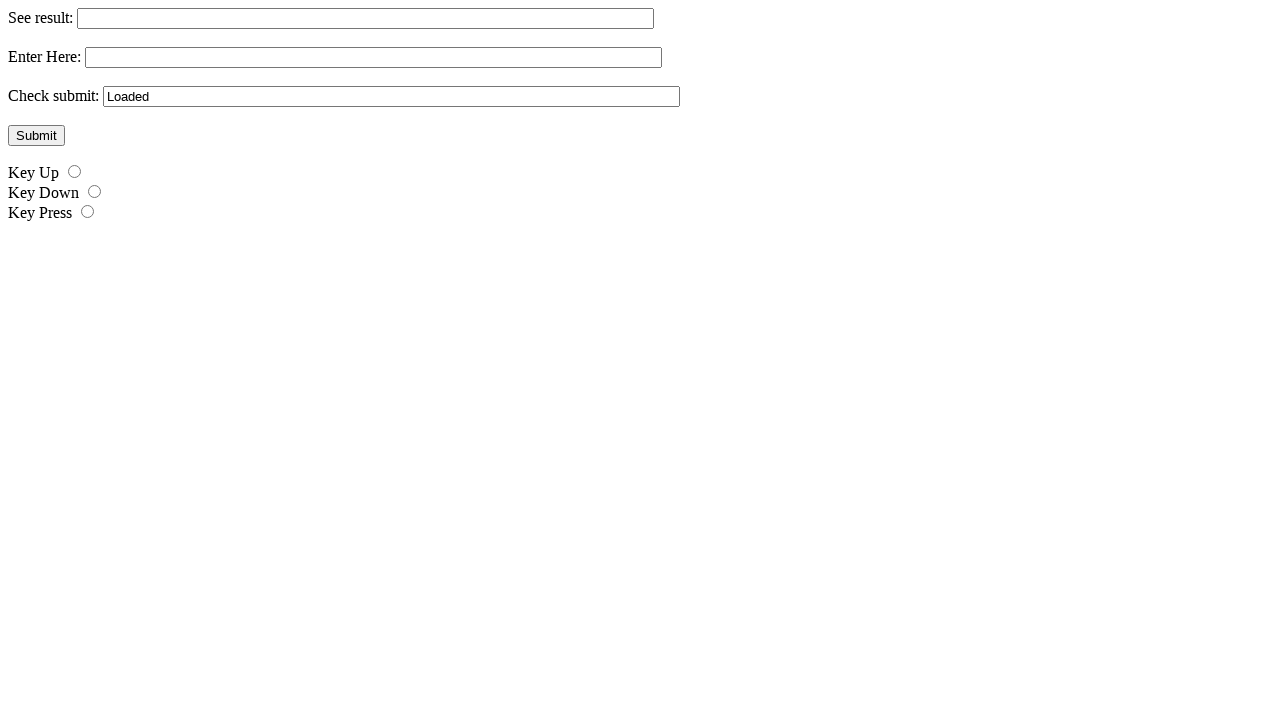

Clicked 'key down' radio button at (94, 192) on #r2
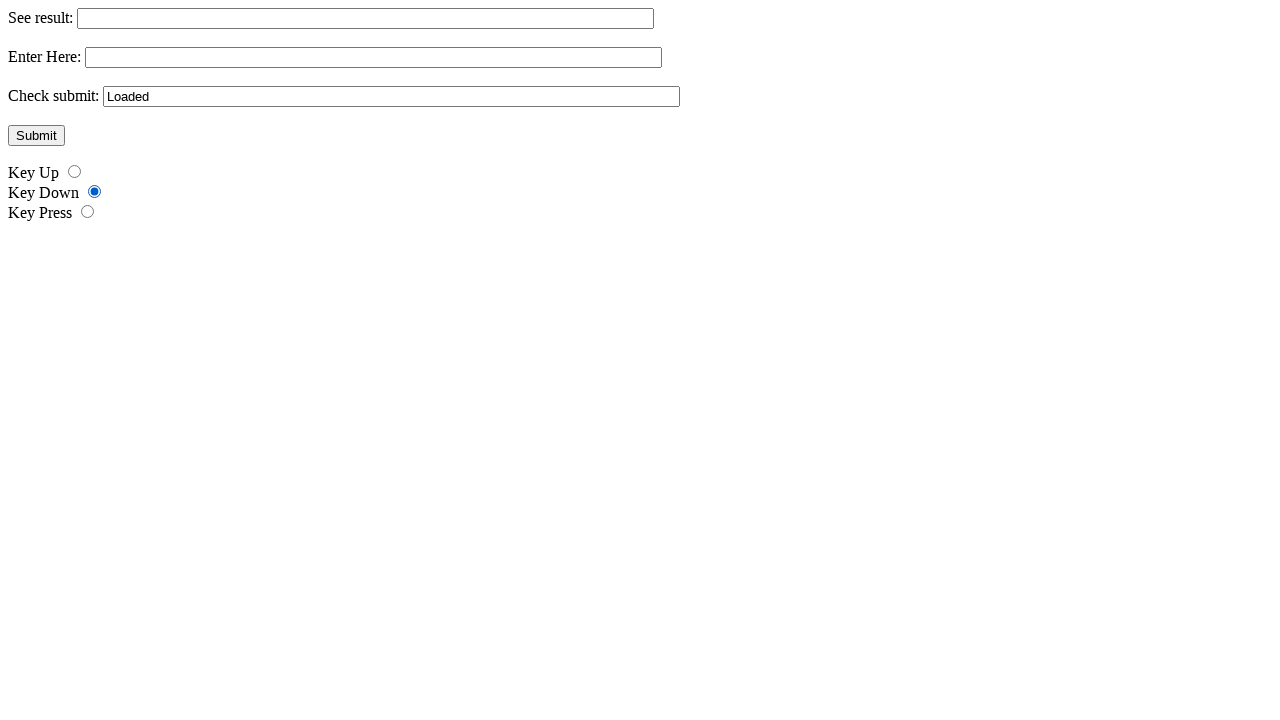

Clicked input field for key down test at (374, 58) on xpath=//form[@name='f1']/input >> nth=1
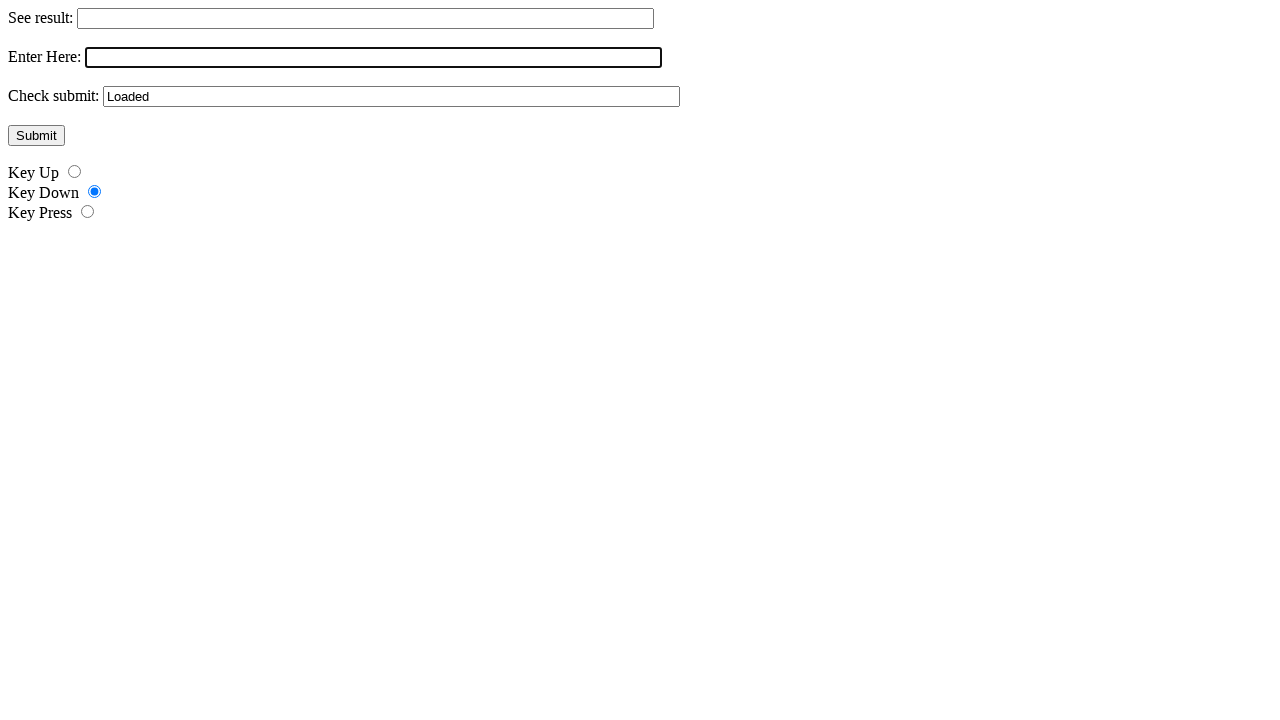

Pressed Control key down
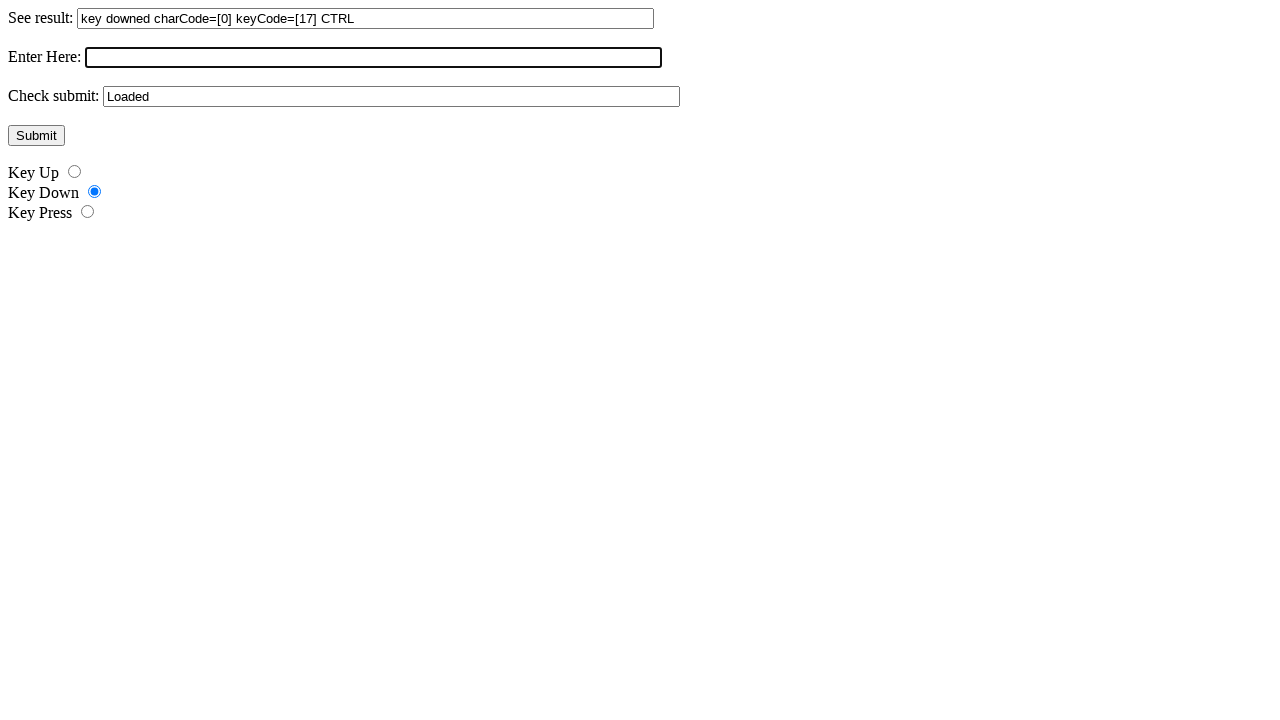

Released Control key
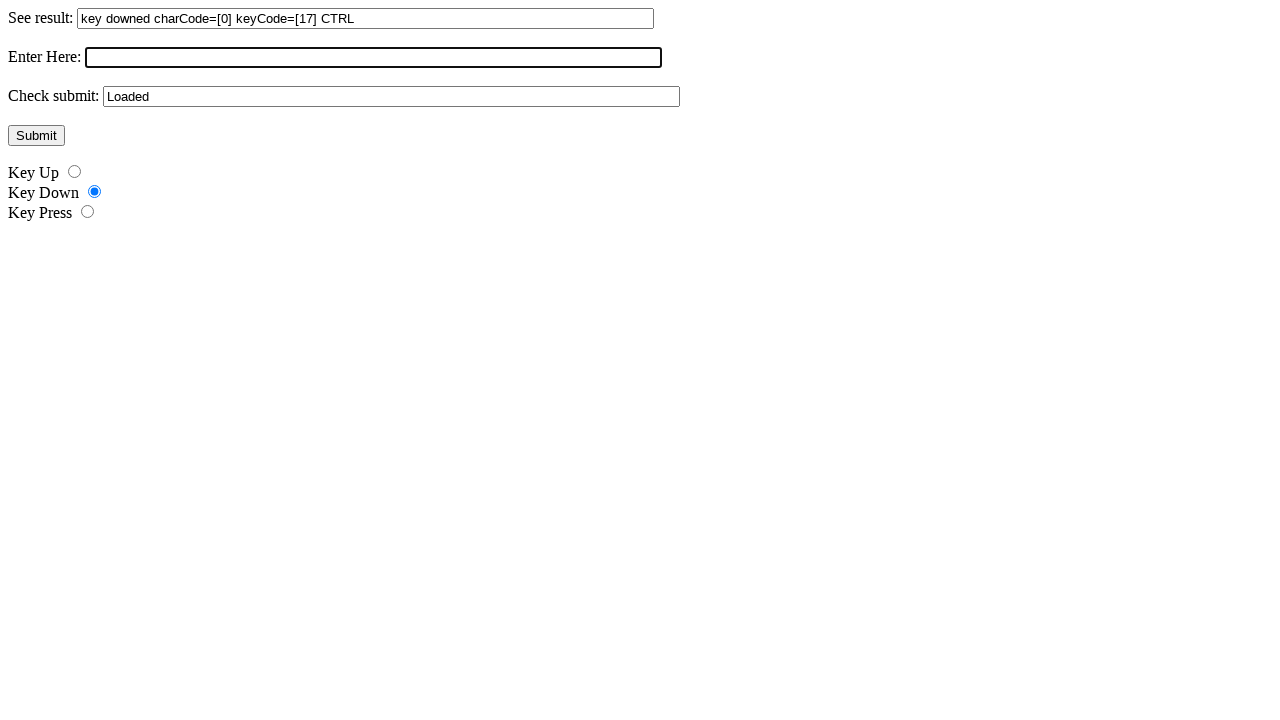

Clicked 'key up' radio button at (74, 172) on #r1
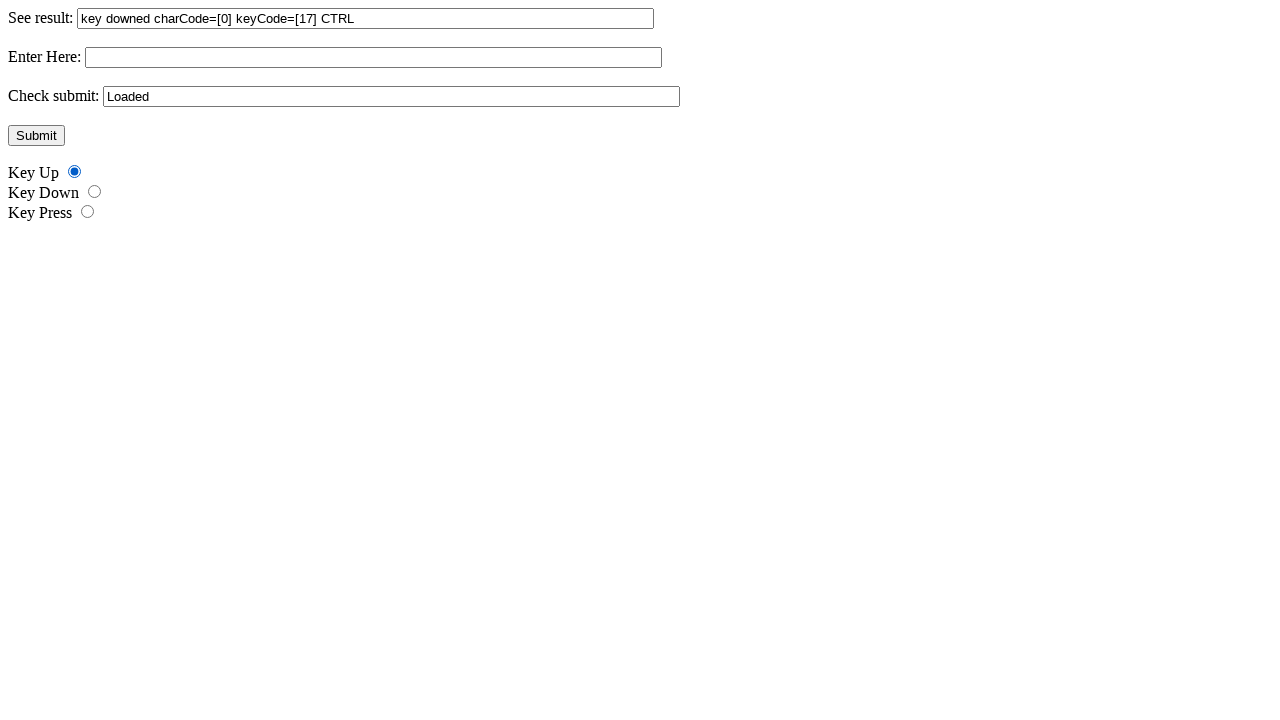

Clicked input field for key up test at (374, 58) on xpath=//form[@name='f1']/input >> nth=1
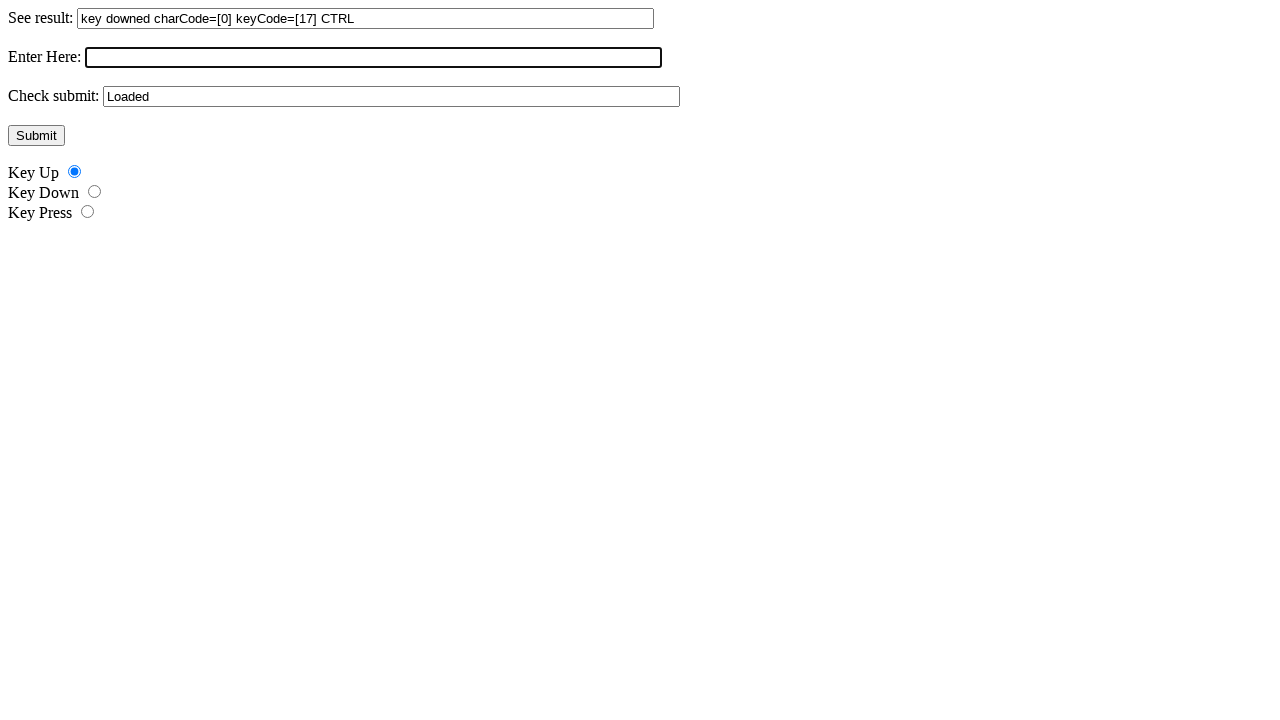

Pressed Shift key down
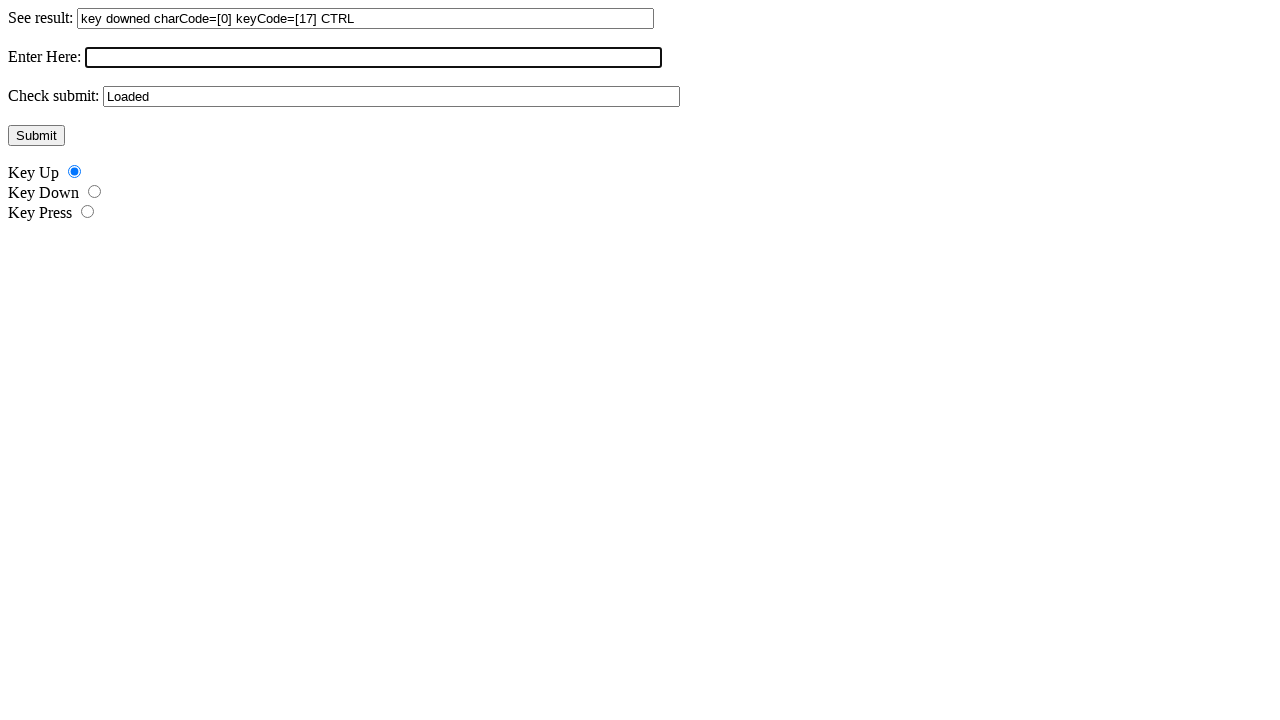

Released Shift key
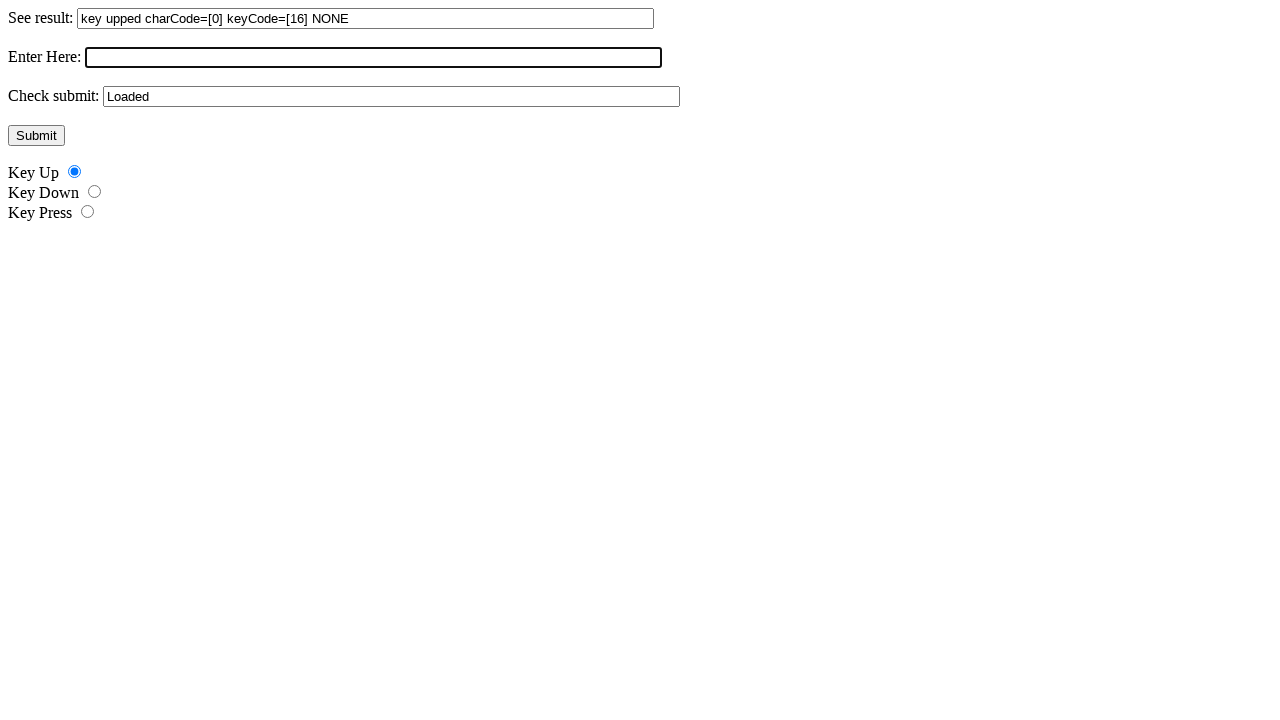

Clicked 'key press' radio button at (88, 212) on #r3
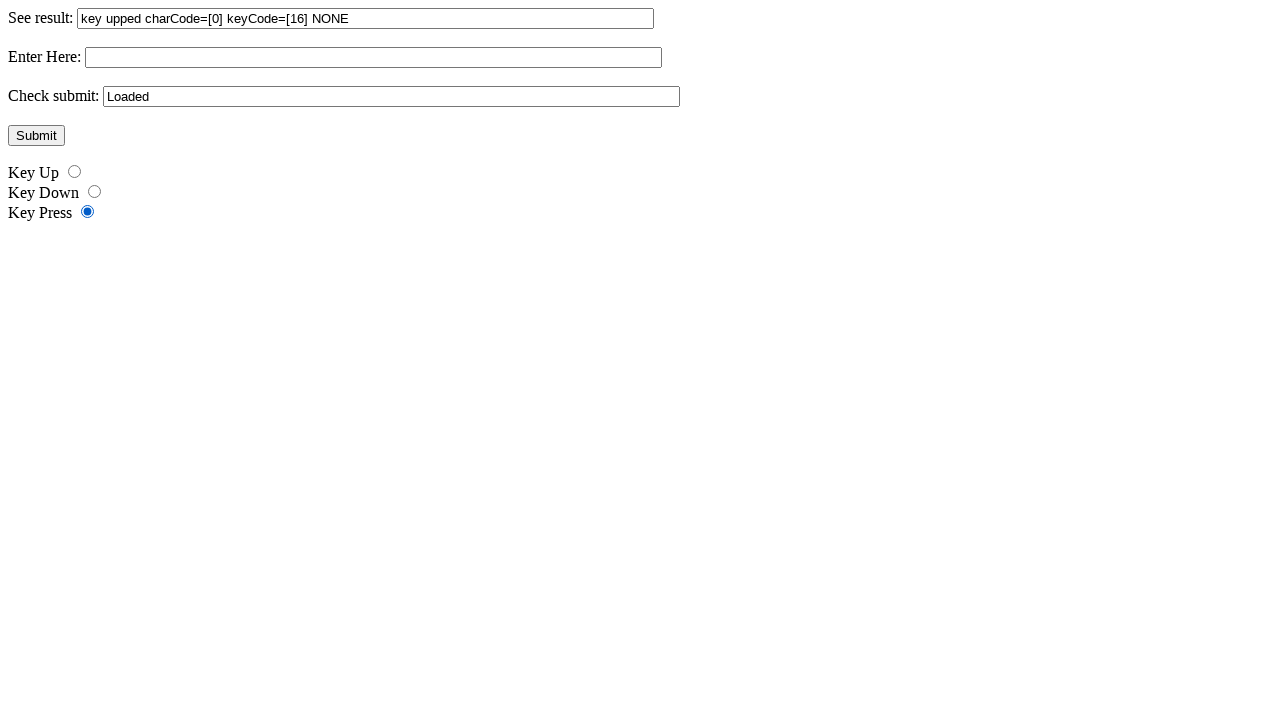

Clicked input field for key press test at (374, 58) on xpath=//form[@name='f1']/input >> nth=1
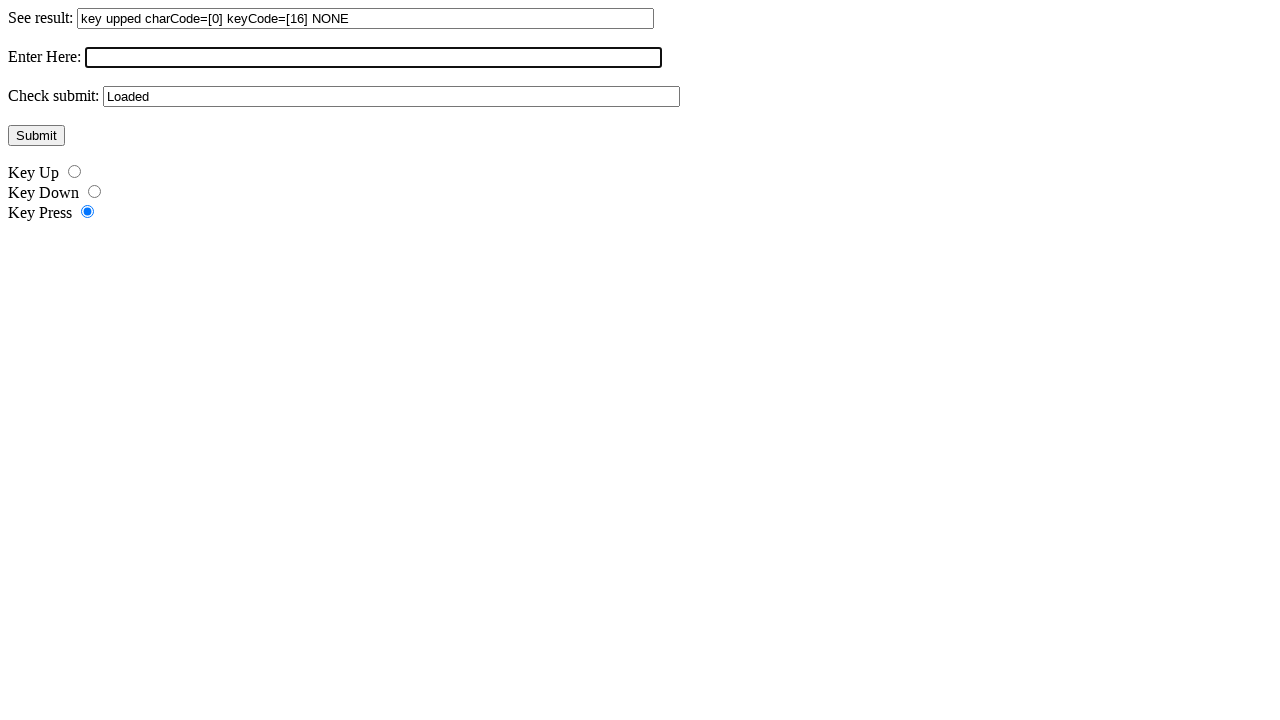

Pressed Shift key down
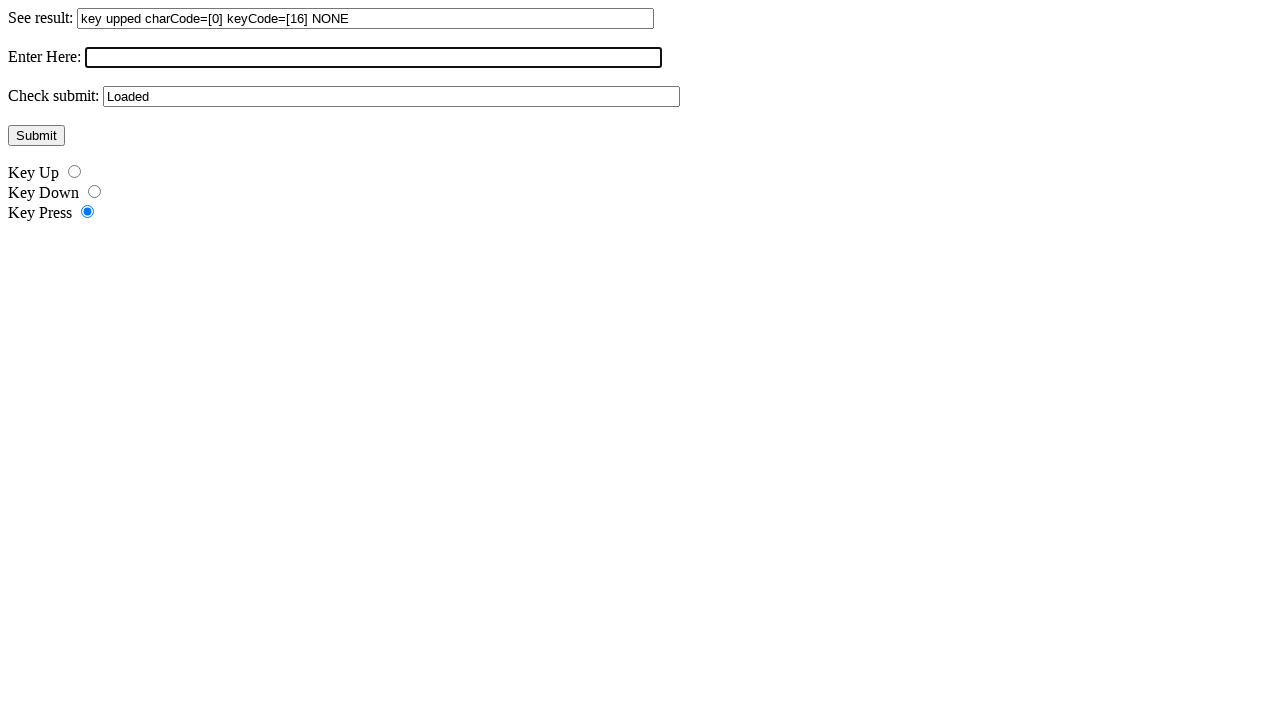

Pressed 'a' key while Shift is held
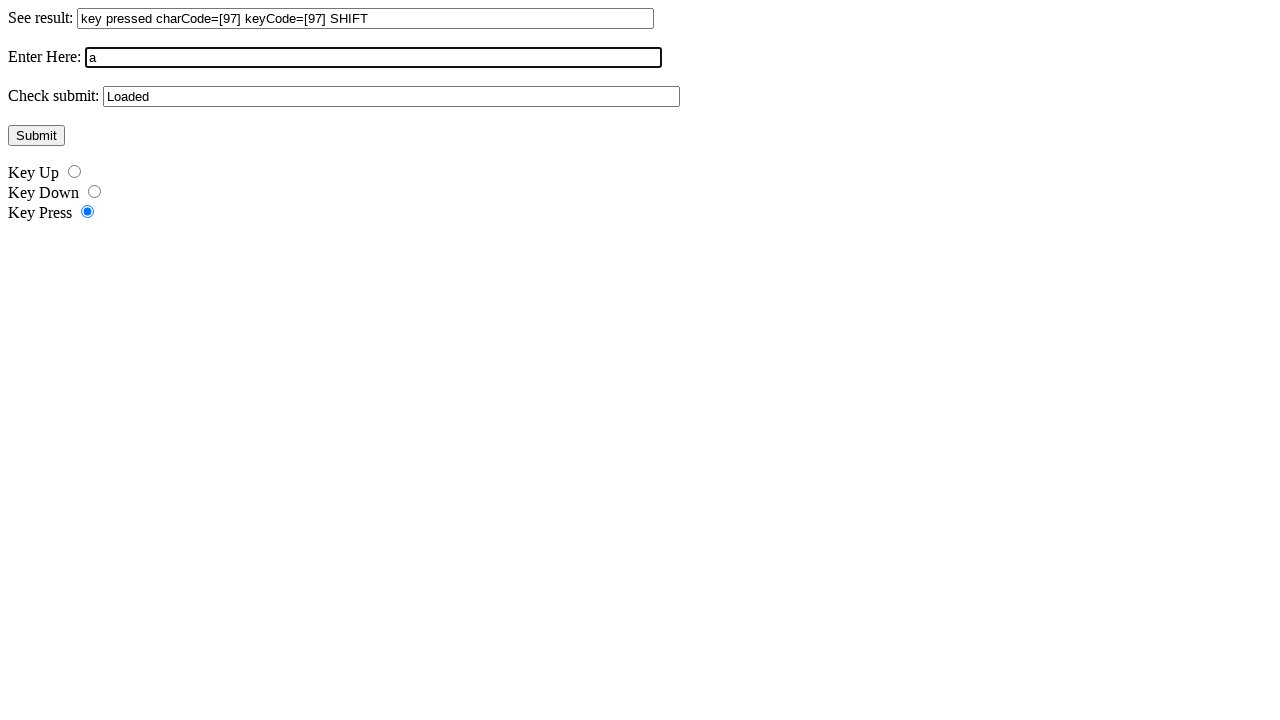

Released Shift key
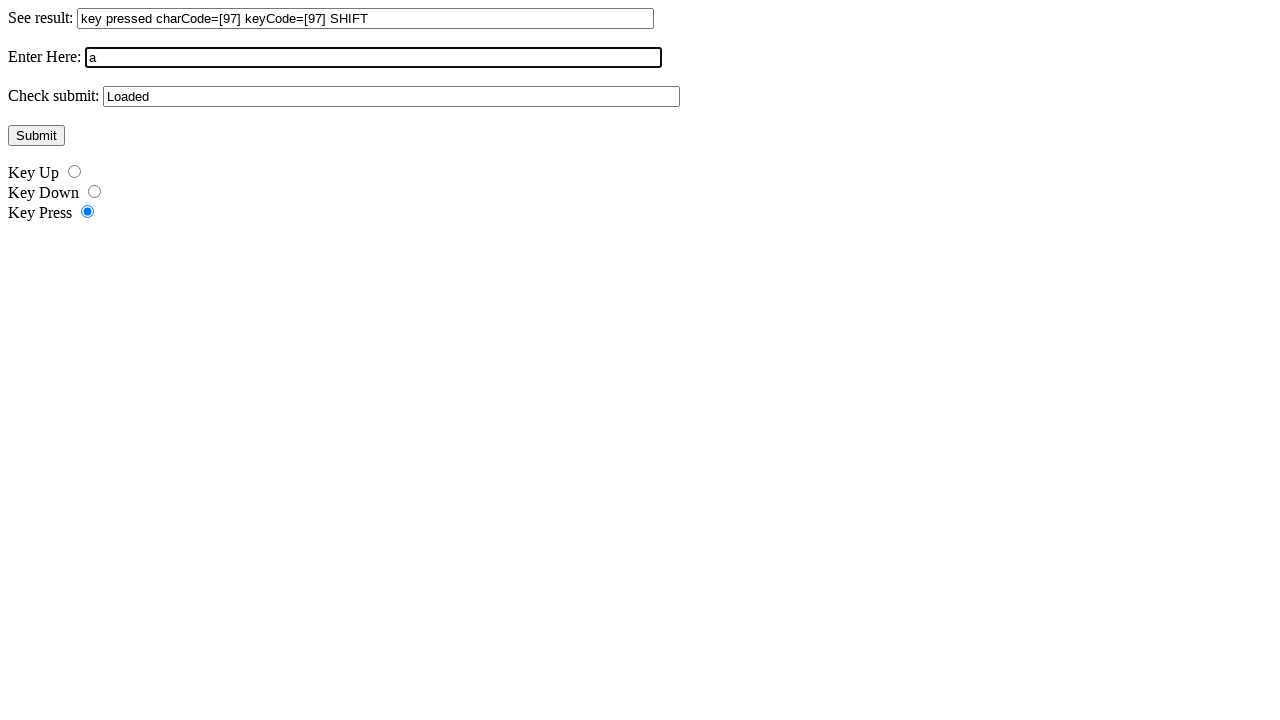

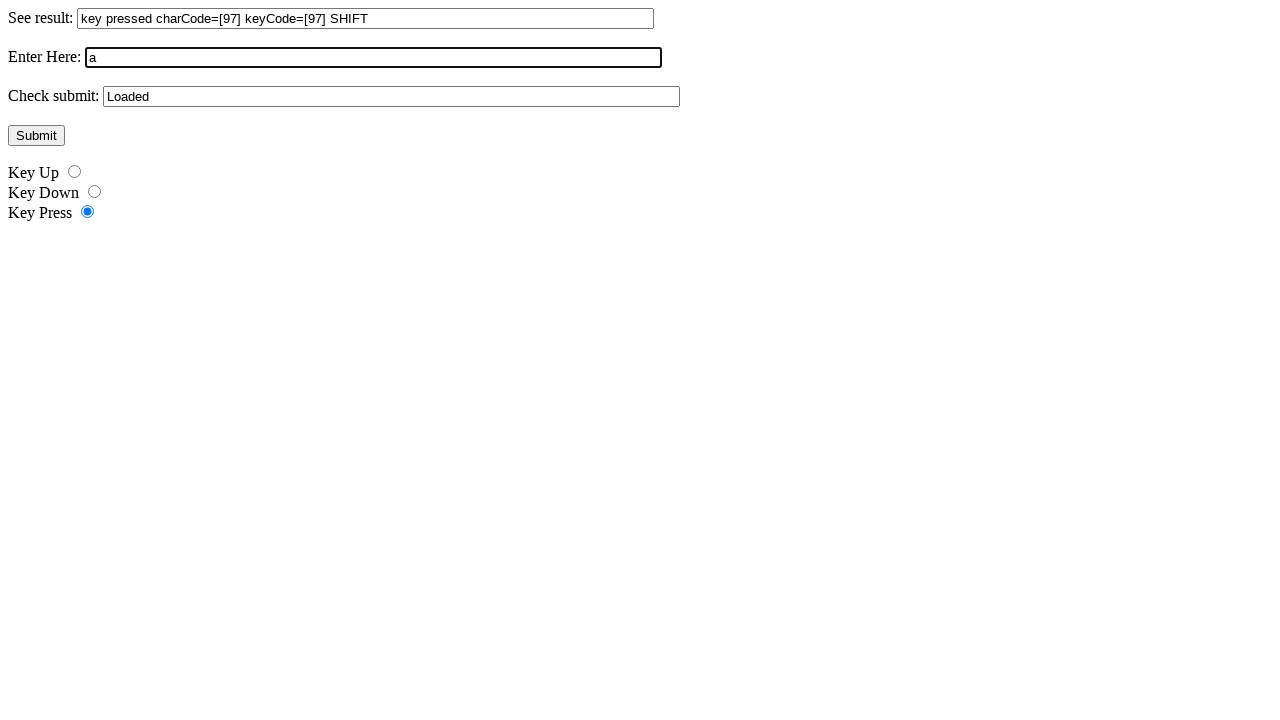